Opens the OrangeHRM demo application homepage

Starting URL: https://opensource-demo.orangehrmlive.com/

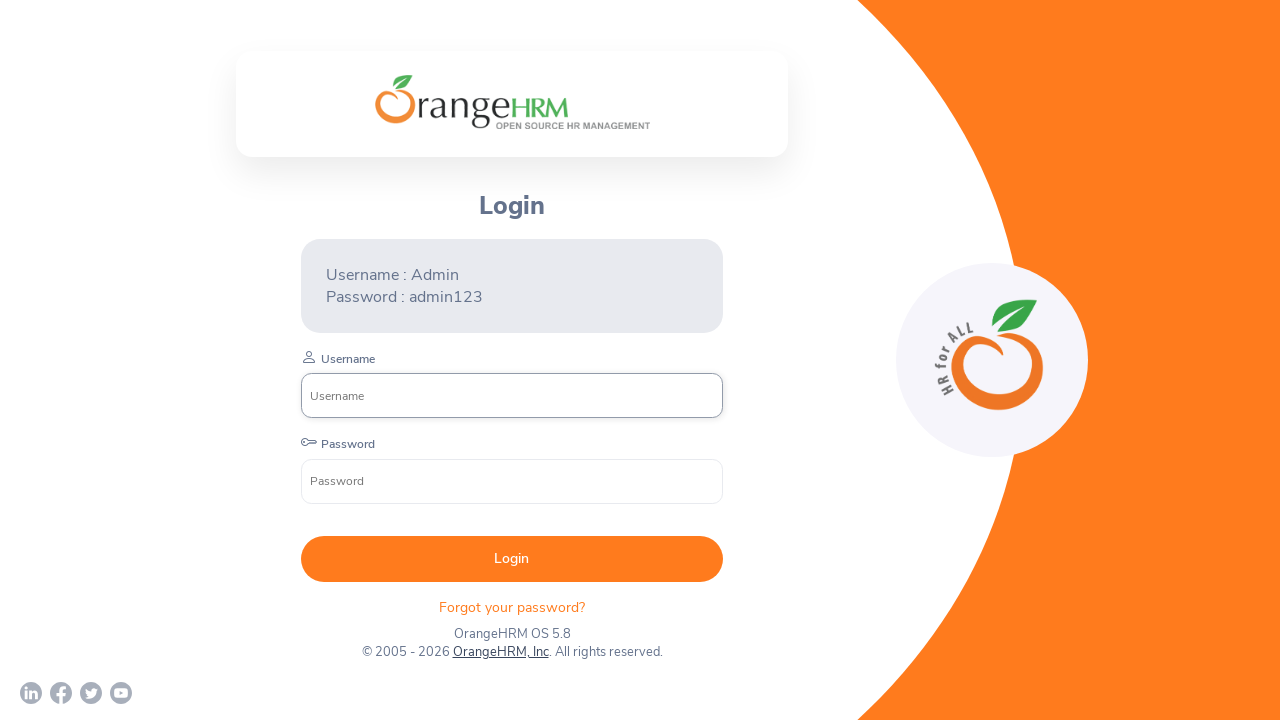

Waited for network idle - OrangeHRM homepage fully loaded
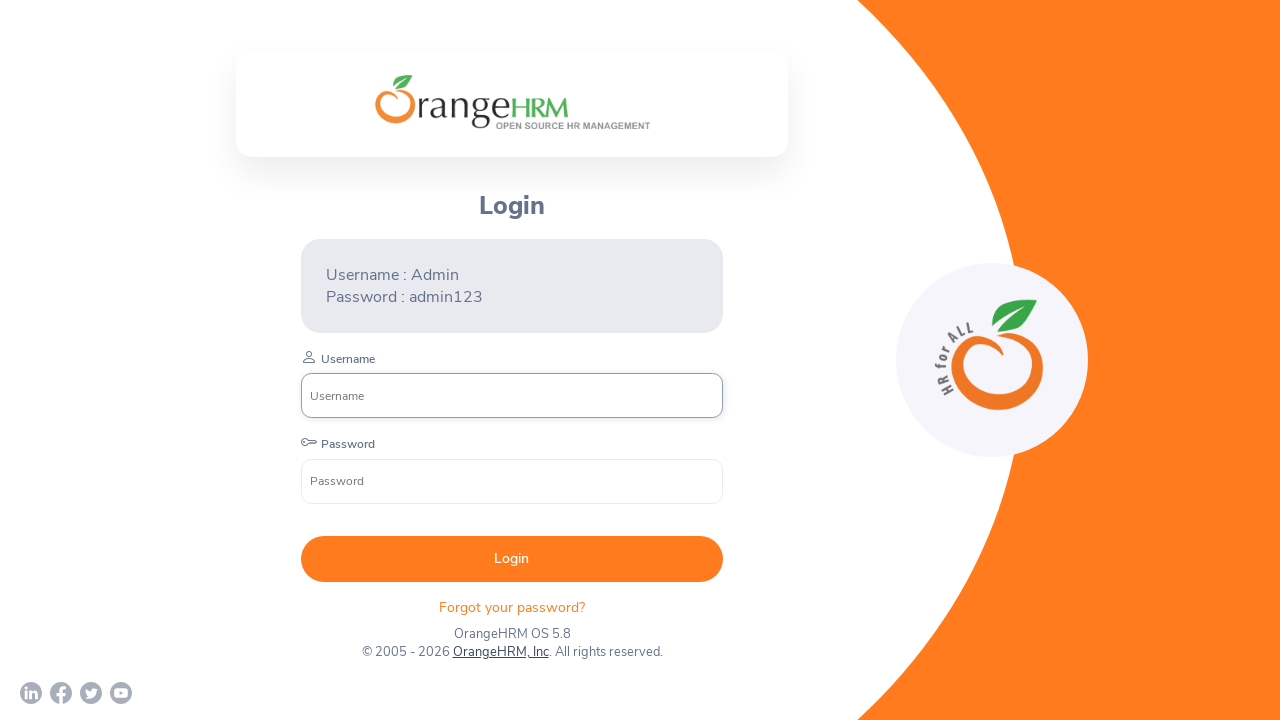

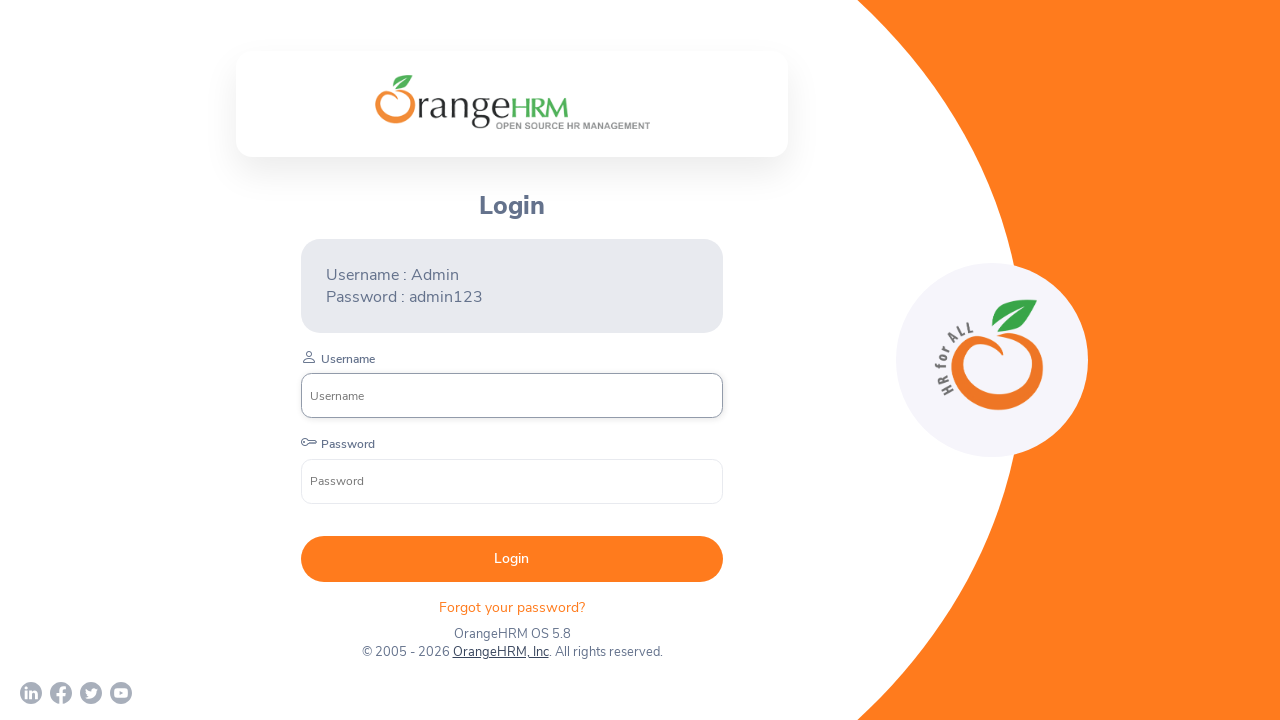